Tests signup with all blank fields to verify form validation

Starting URL: https://selenium-blog.herokuapp.com

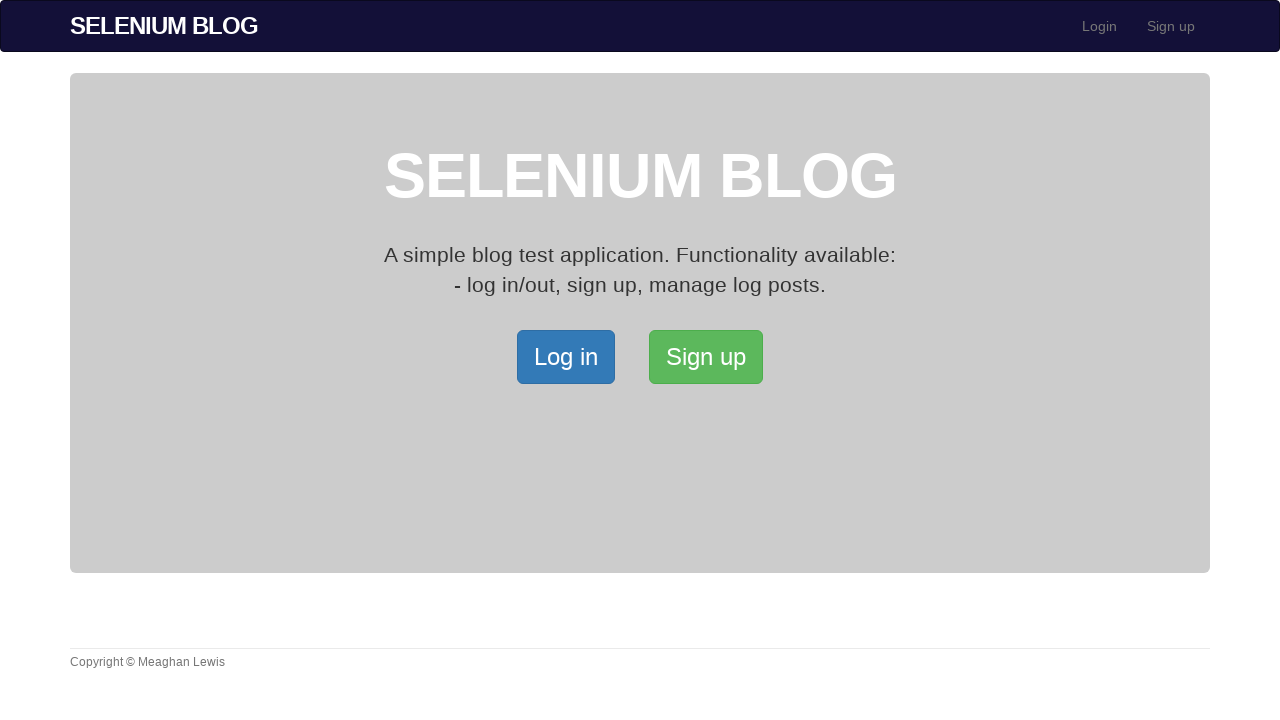

Clicked signup button at (706, 357) on xpath=/html/body/div[2]/div/a[2]
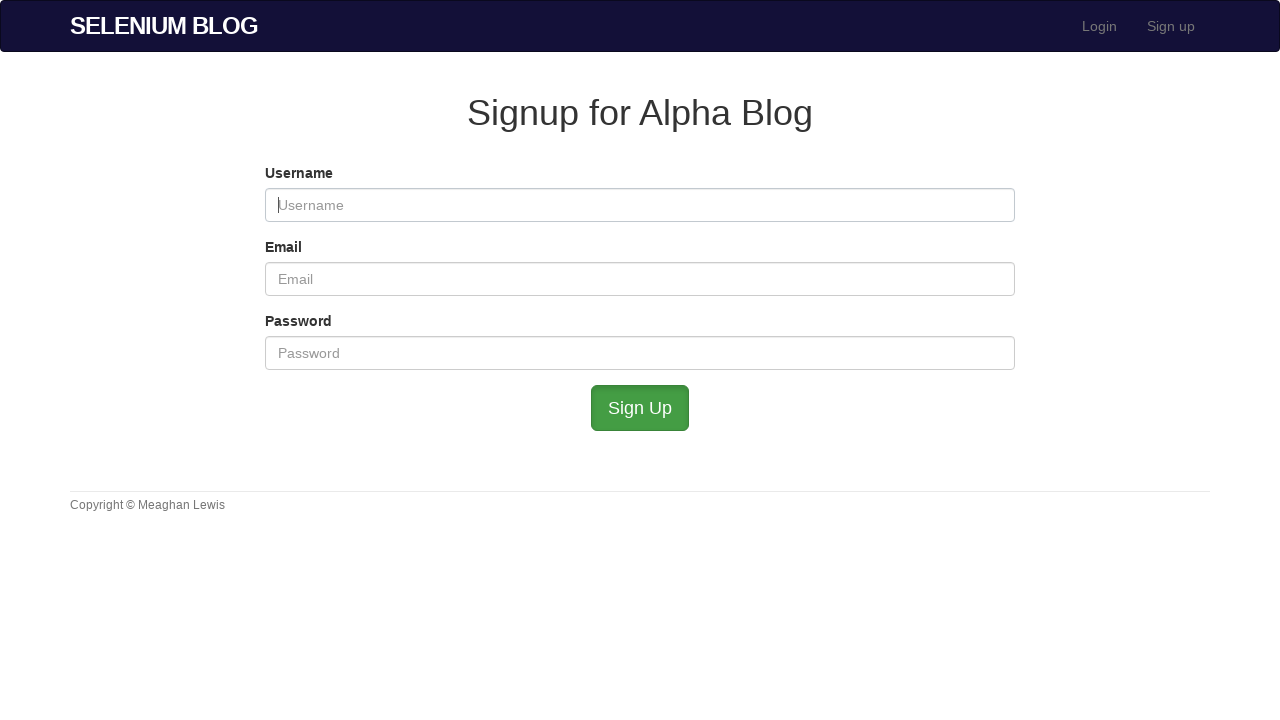

Cleared username field on #user_username
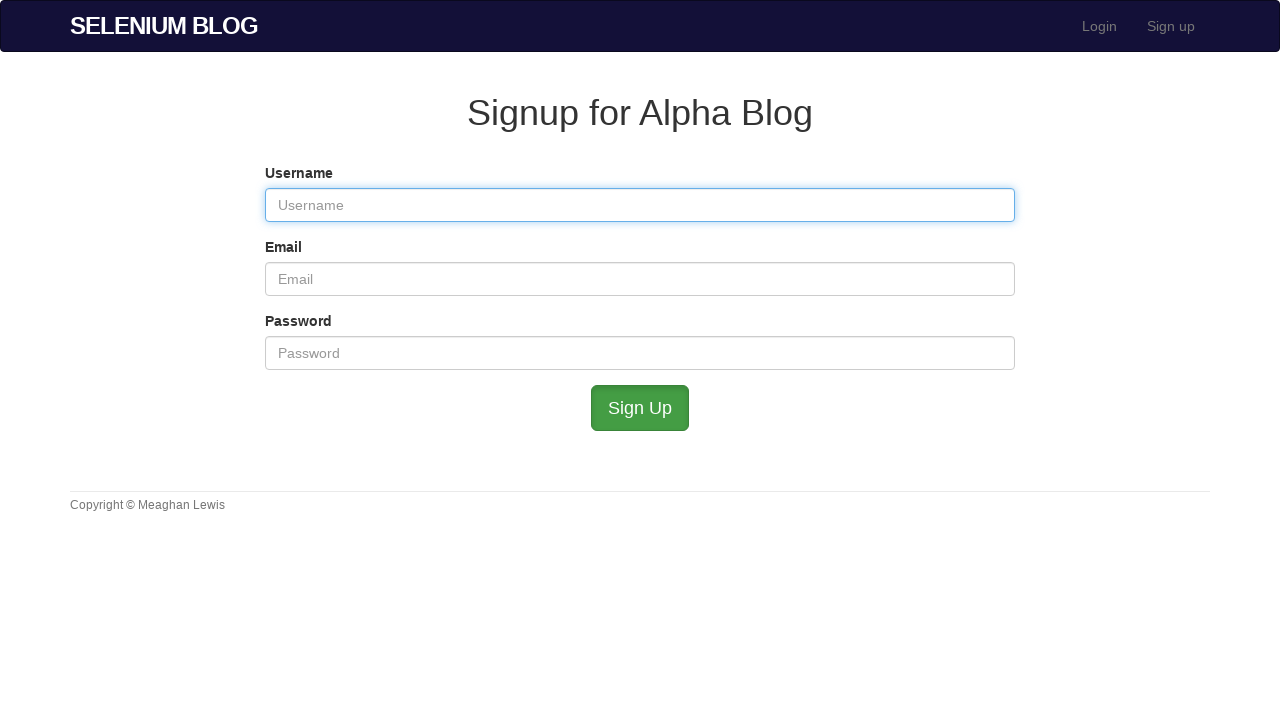

Cleared email field on #user_email
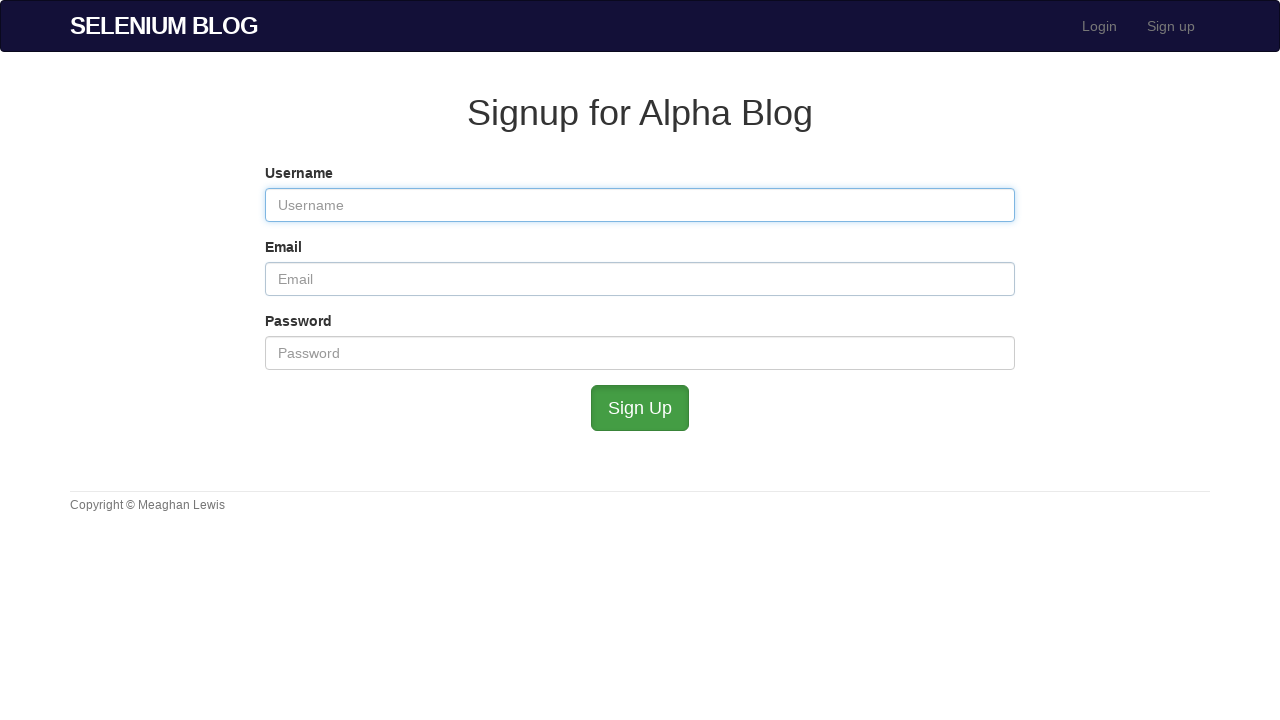

Cleared password field on #user_password
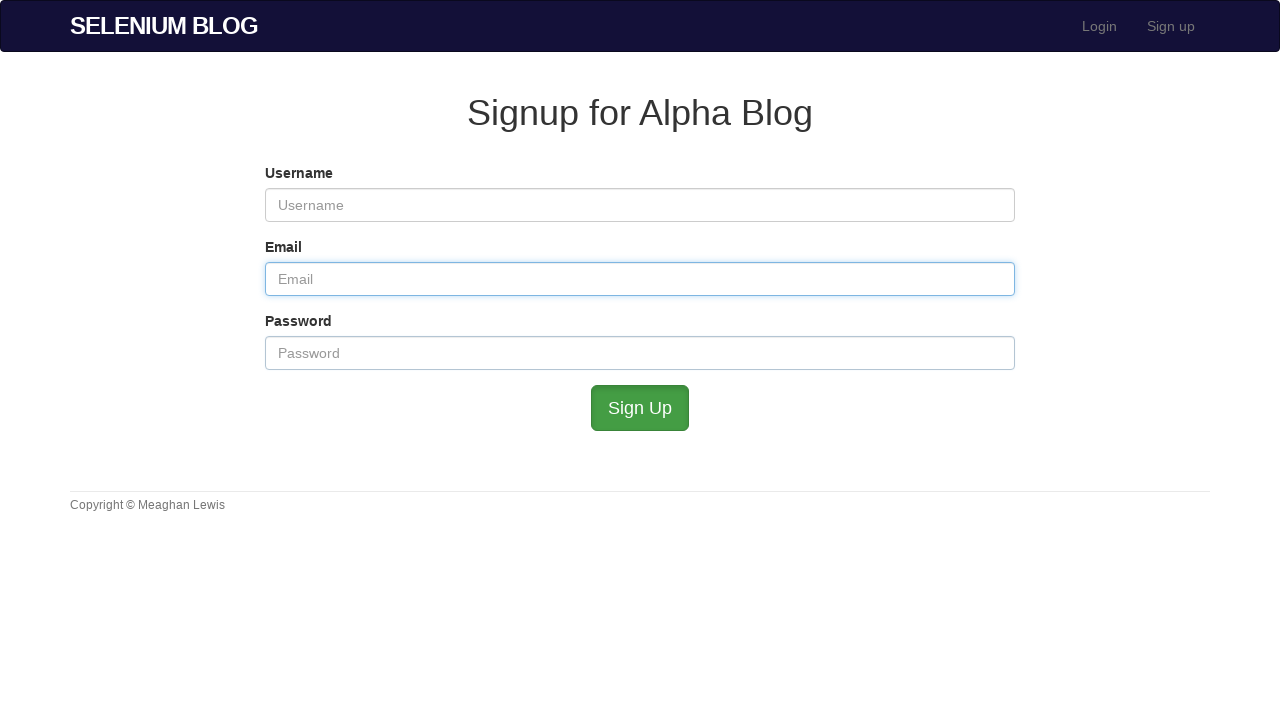

Submitted form with all blank fields to test validation at (640, 408) on #submit
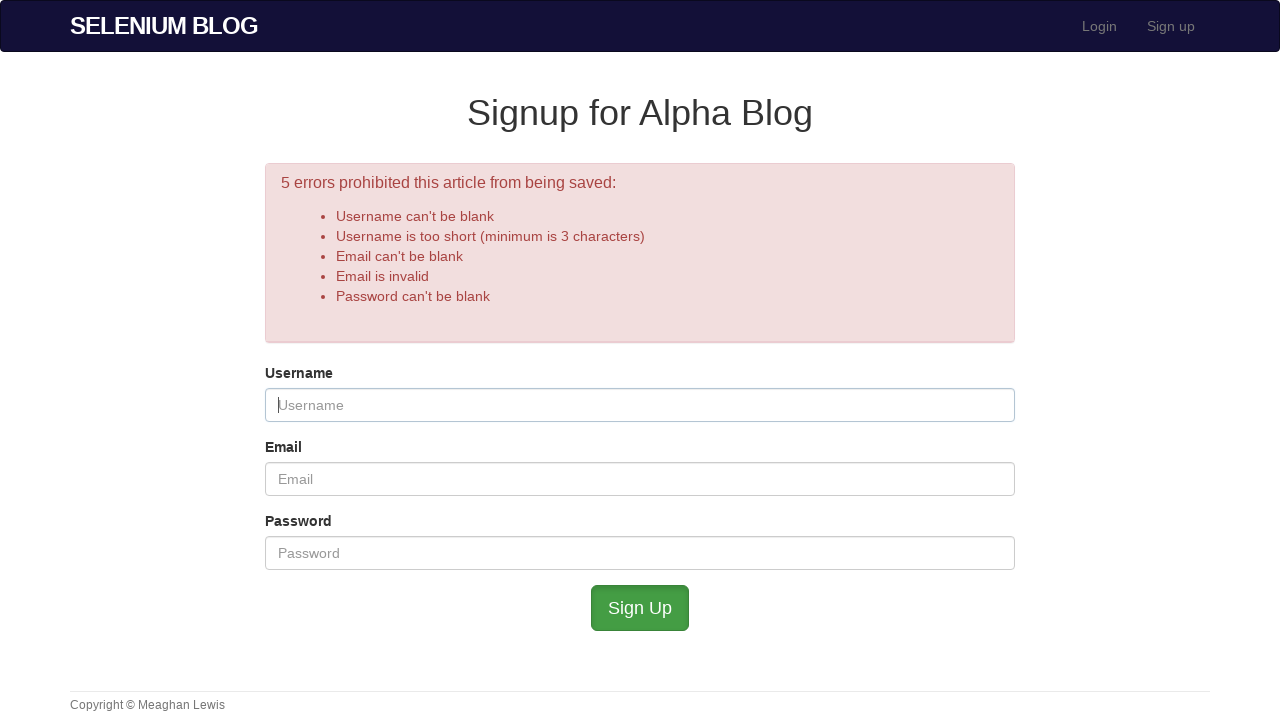

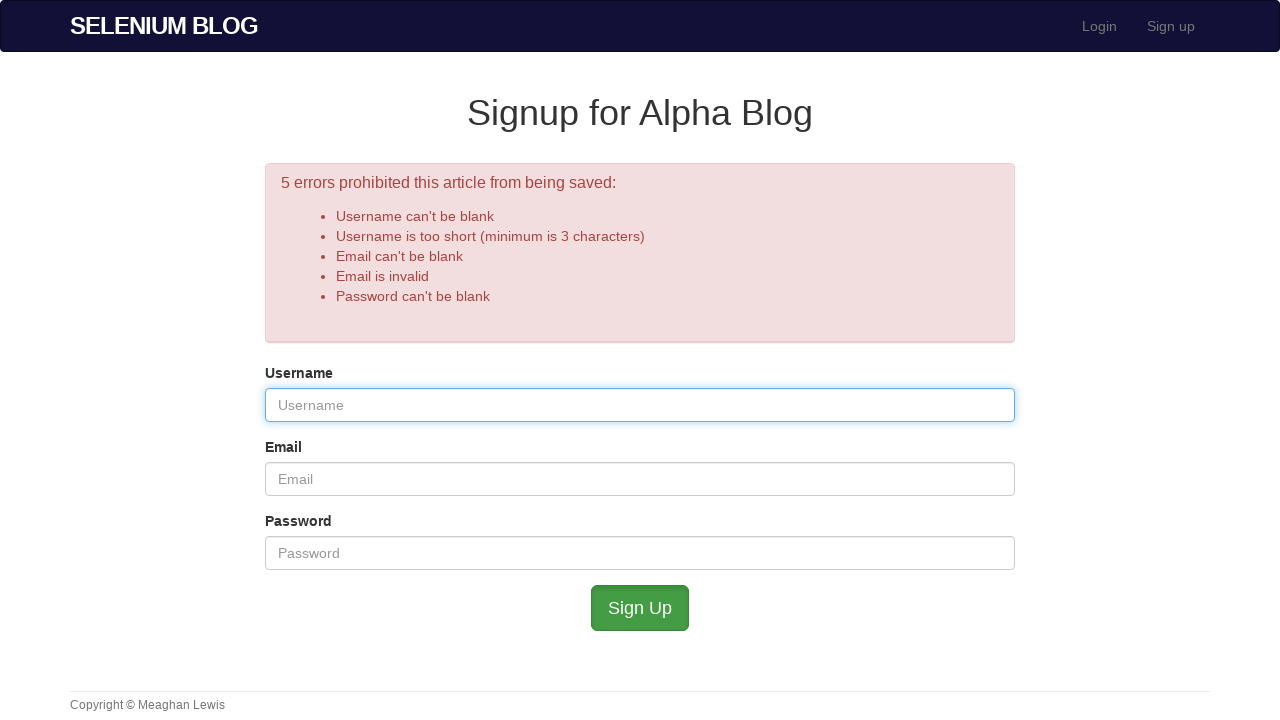